Tests the home page arrivals section by clicking on Shop menu, then Home menu, verifying arrivals are displayed, clicking on a book image, adding to basket, and checking reviews/description tabs.

Starting URL: http://practice.automationtesting.in/

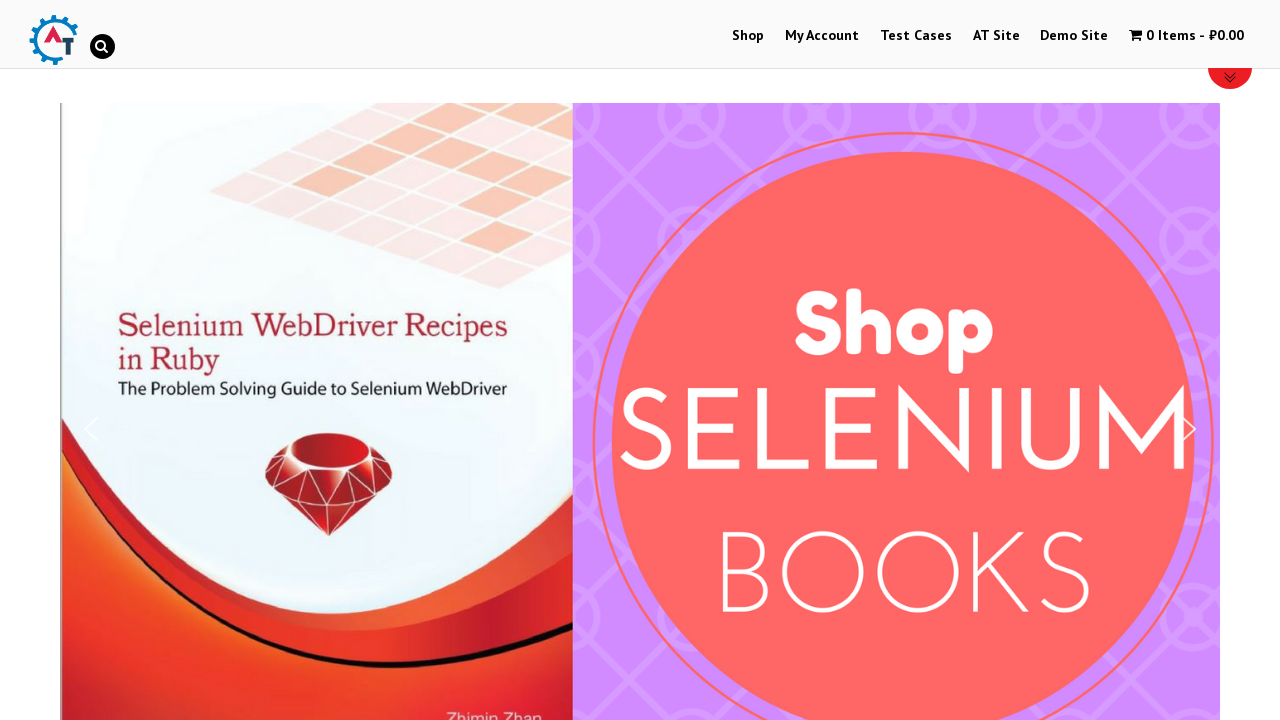

Clicked on Shop menu at (748, 36) on xpath=//ul[@id='main-nav']//li//a[text()='Shop']
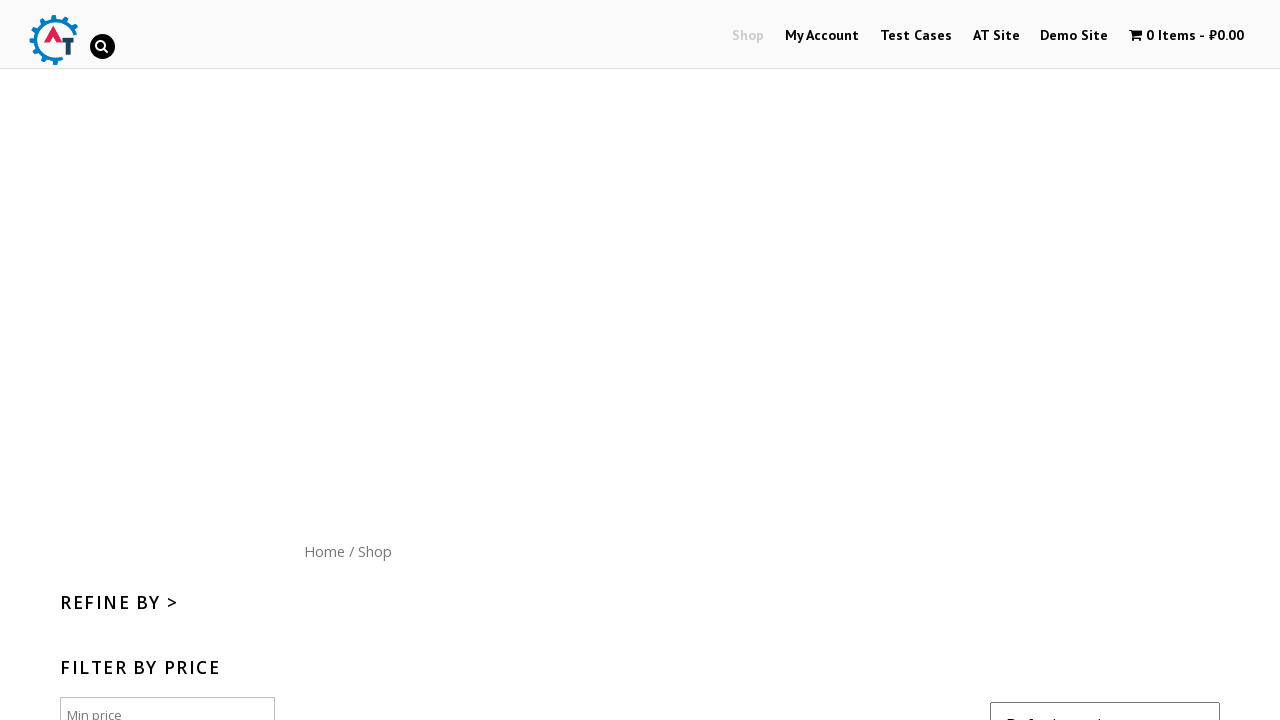

Clicked on Home menu button at (324, 551) on xpath=//div[@id='content']//nav//a[text()='Home']
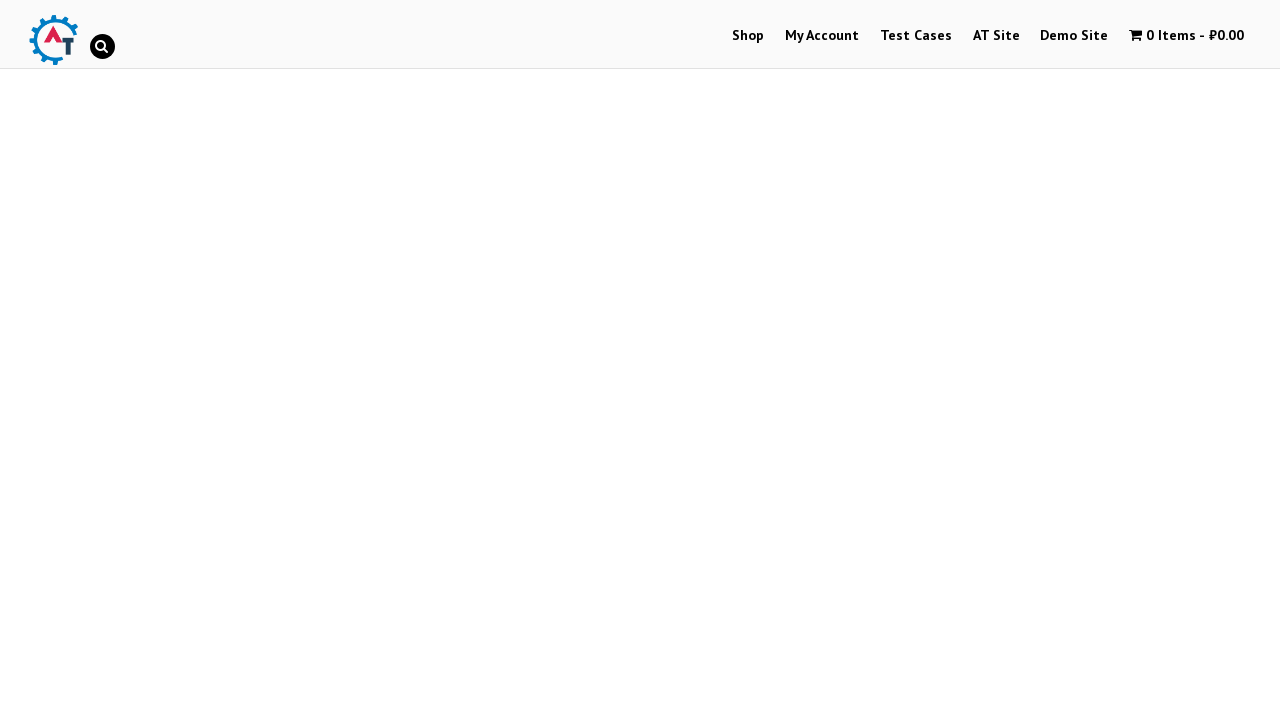

Arrivals section loaded
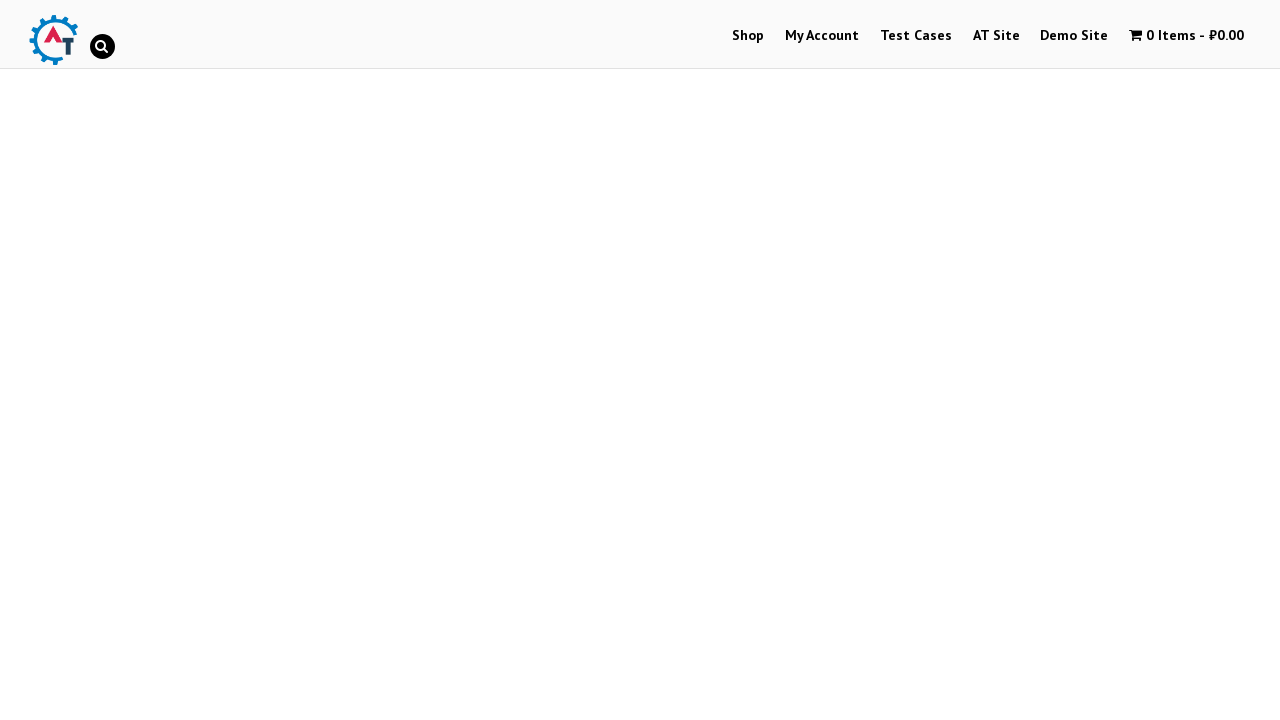

Clicked on first book image in arrivals at (241, 361) on xpath=//div//ul//li//a//img >> nth=0
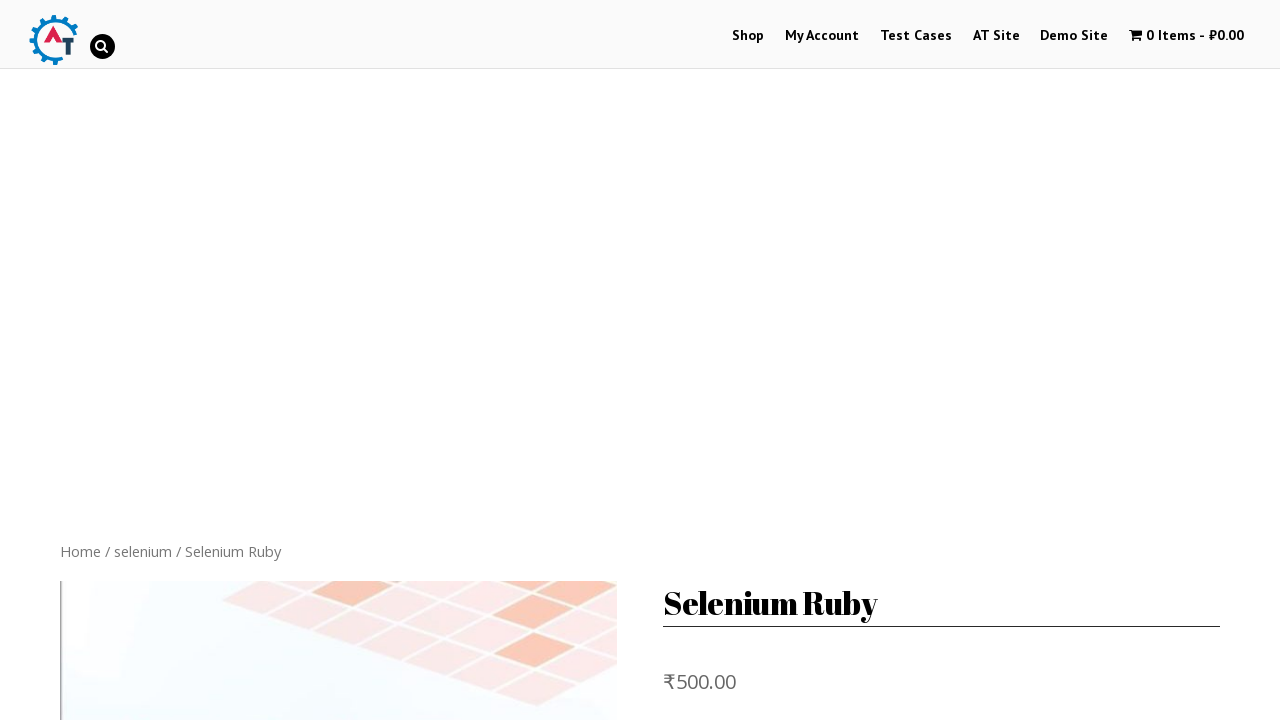

Clicked Add to basket button at (812, 360) on xpath=//button[text()='Add to basket']
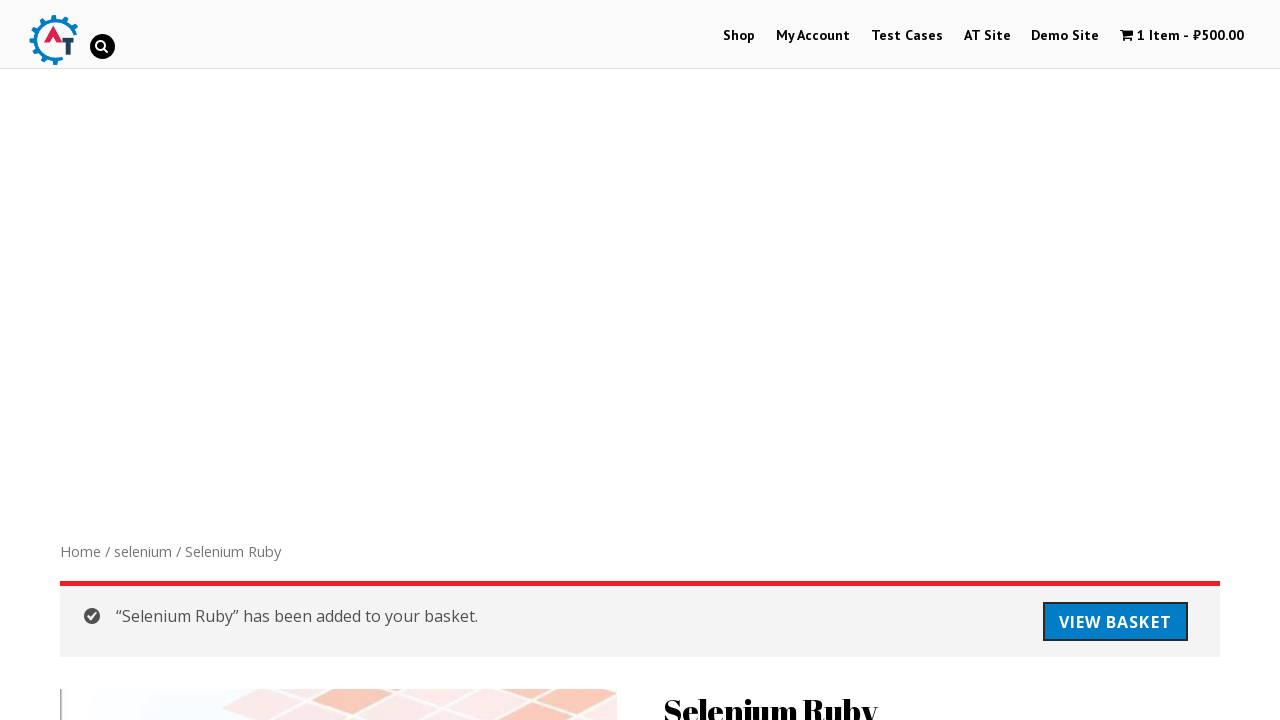

Clicked on Reviews tab at (309, 361) on xpath=//li[@class='reviews_tab']
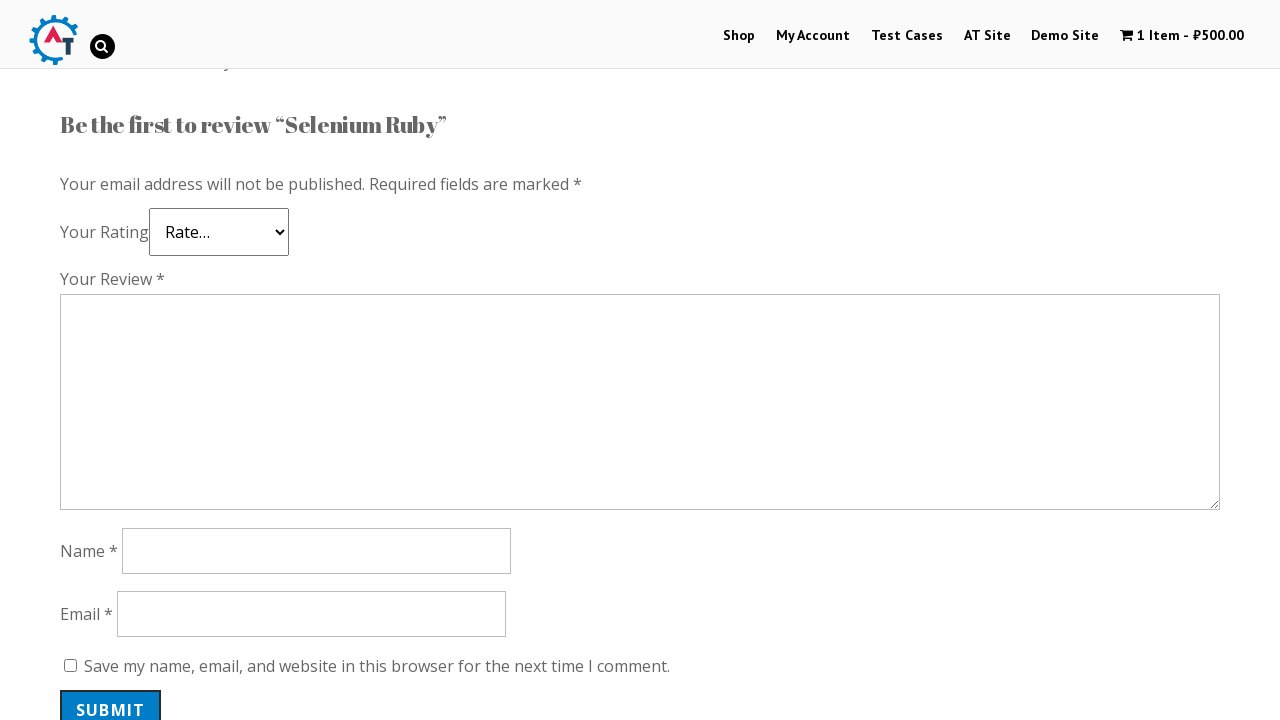

Reviews content loaded
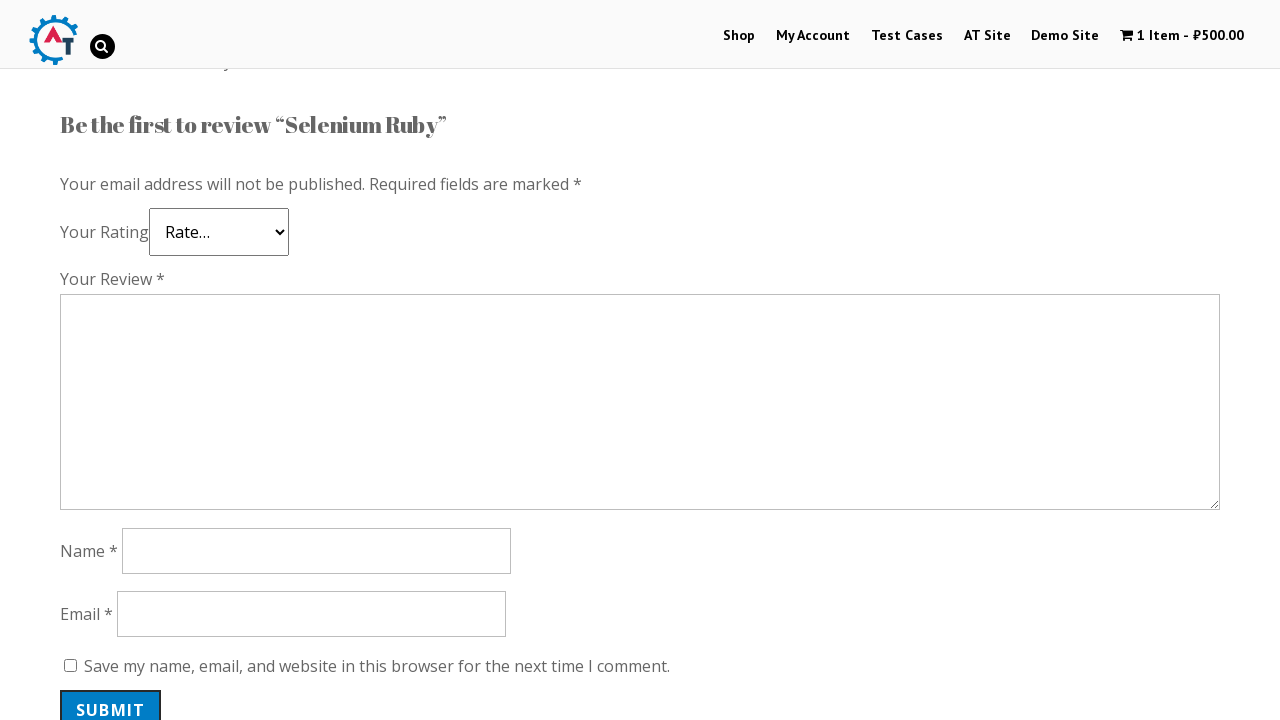

Clicked on Description tab at (144, 361) on xpath=//li[@class='description_tab']
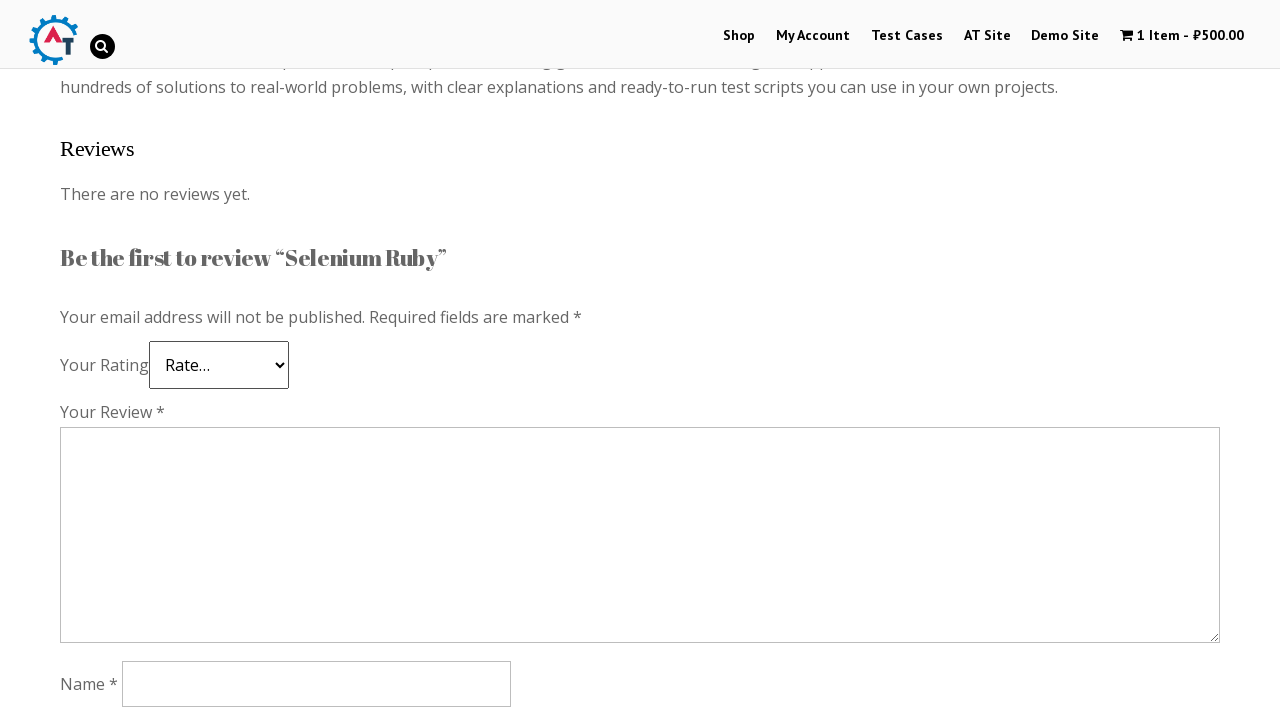

Description content loaded
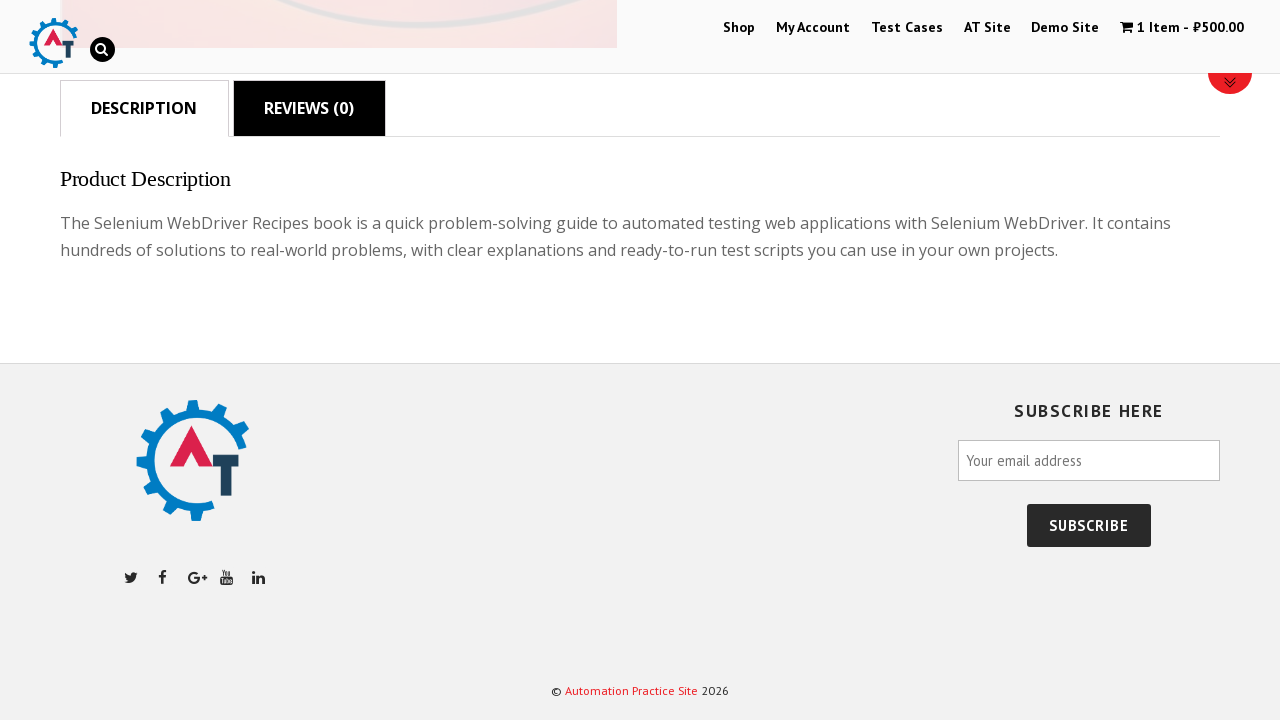

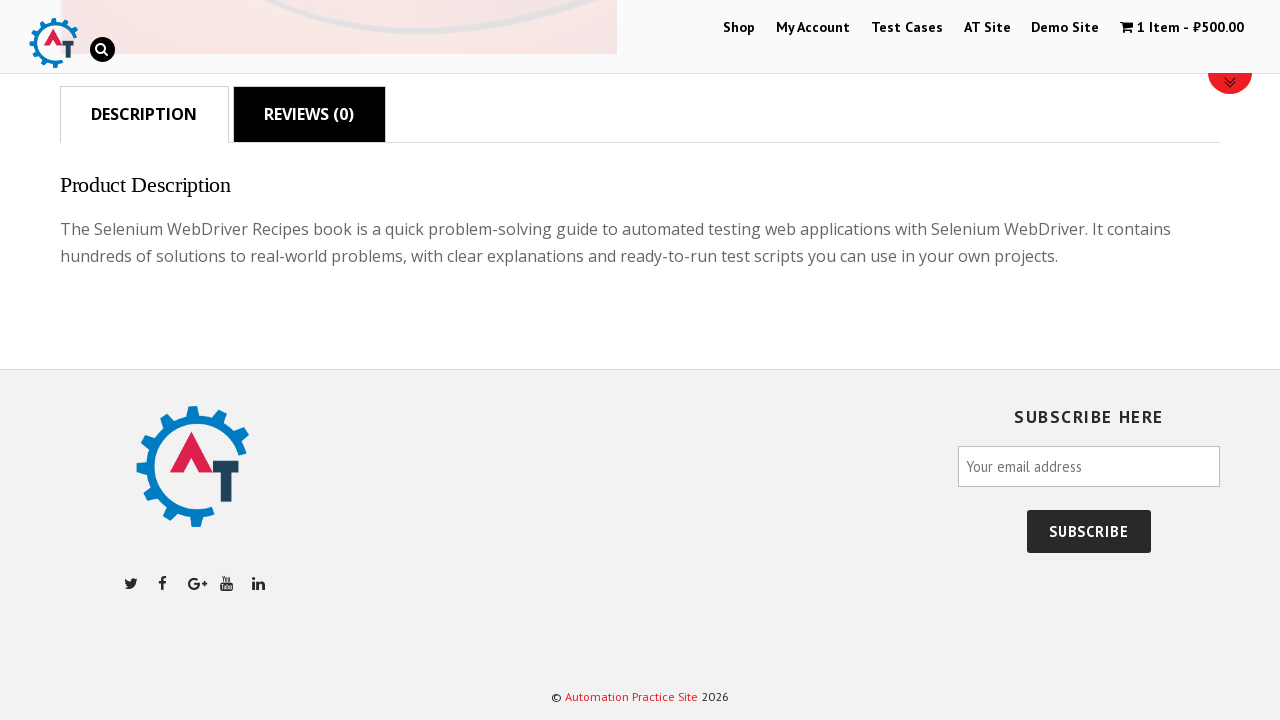